Searches for languages containing "kot" and verifies results

Starting URL: http://www.99-bottles-of-beer.net/

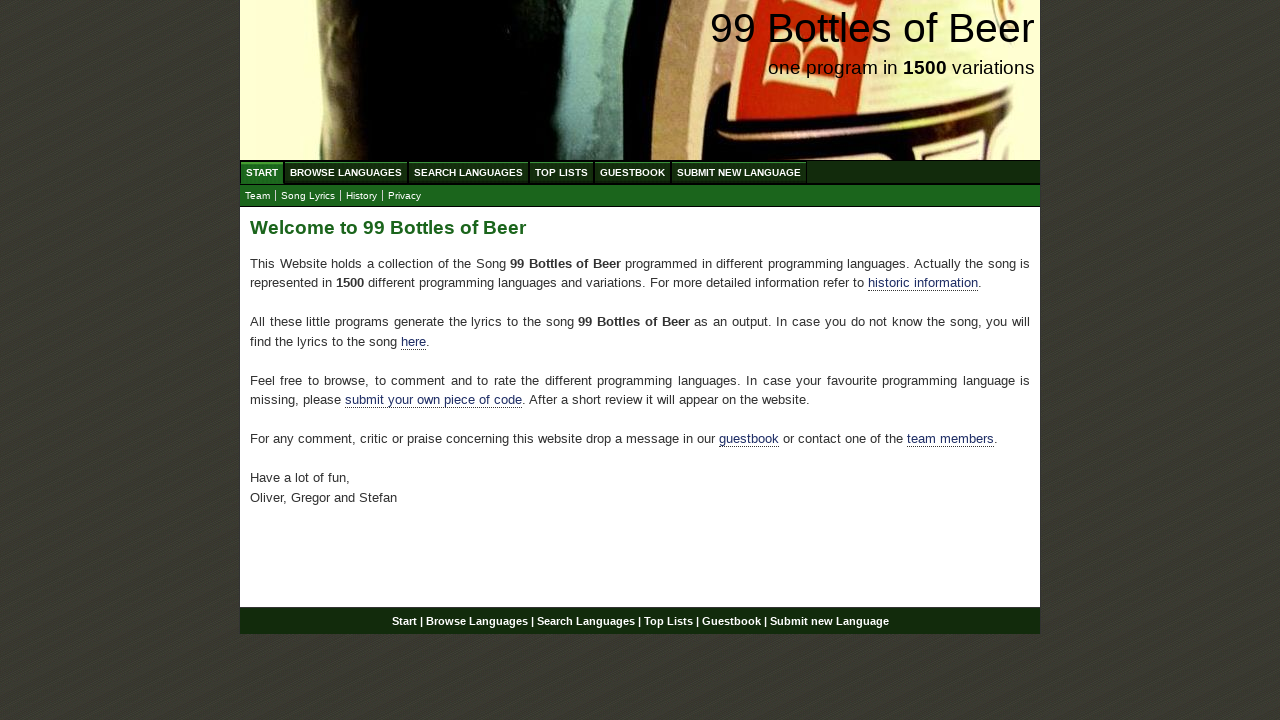

Clicked 'Search Languages' button at (468, 172) on xpath=//li/a[text()='Search Languages']
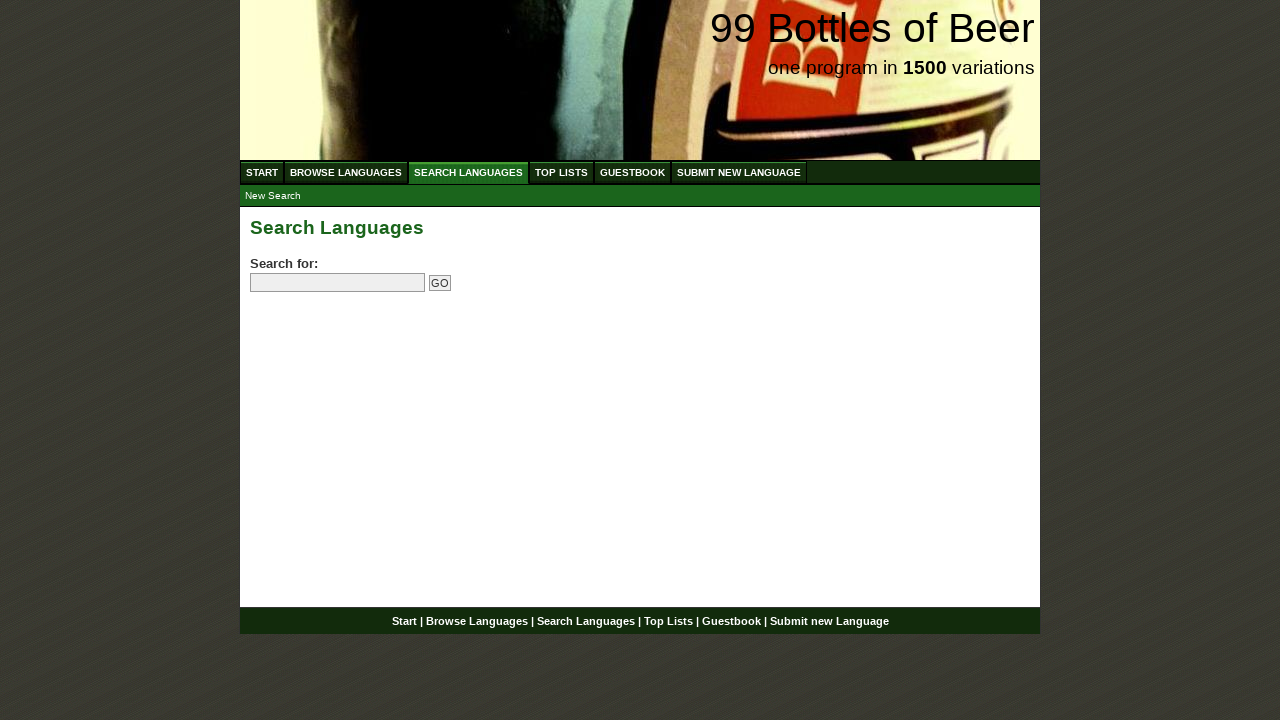

Filled search field with 'kot' on xpath=//input[@name='search']
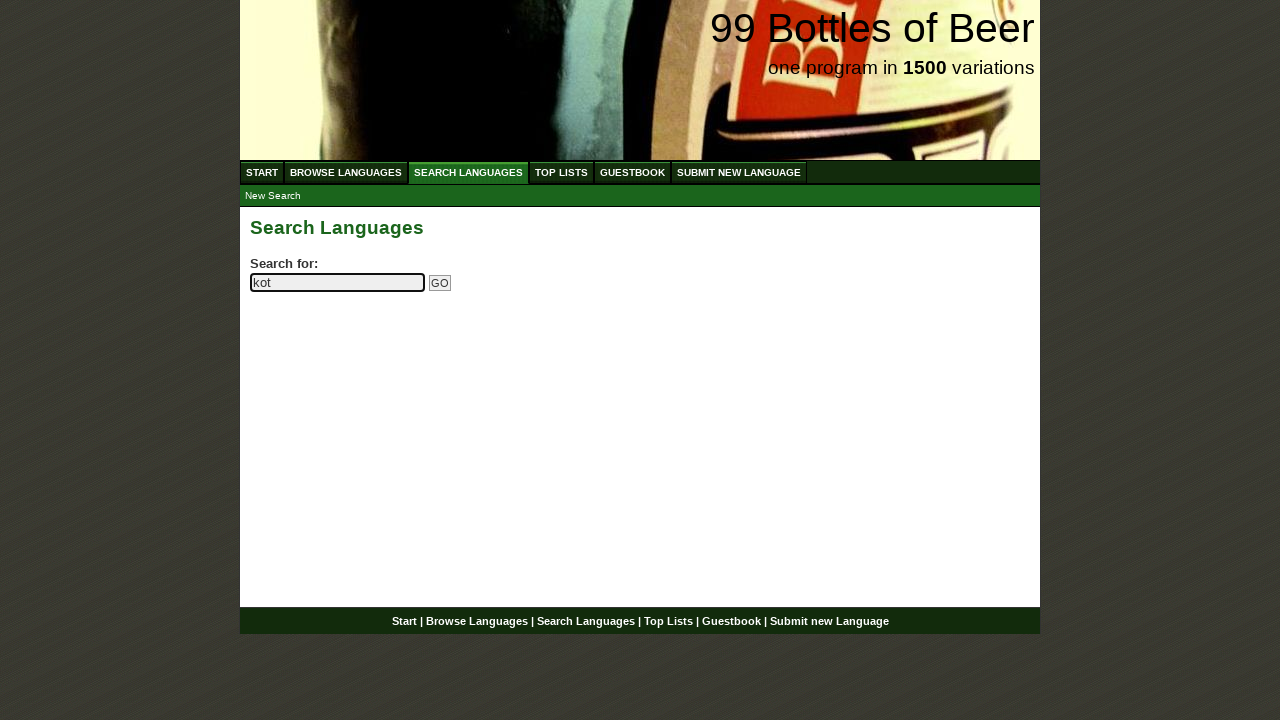

Clicked 'Go' button to search for languages containing 'kot' at (440, 283) on xpath=//input[@name='submitsearch']
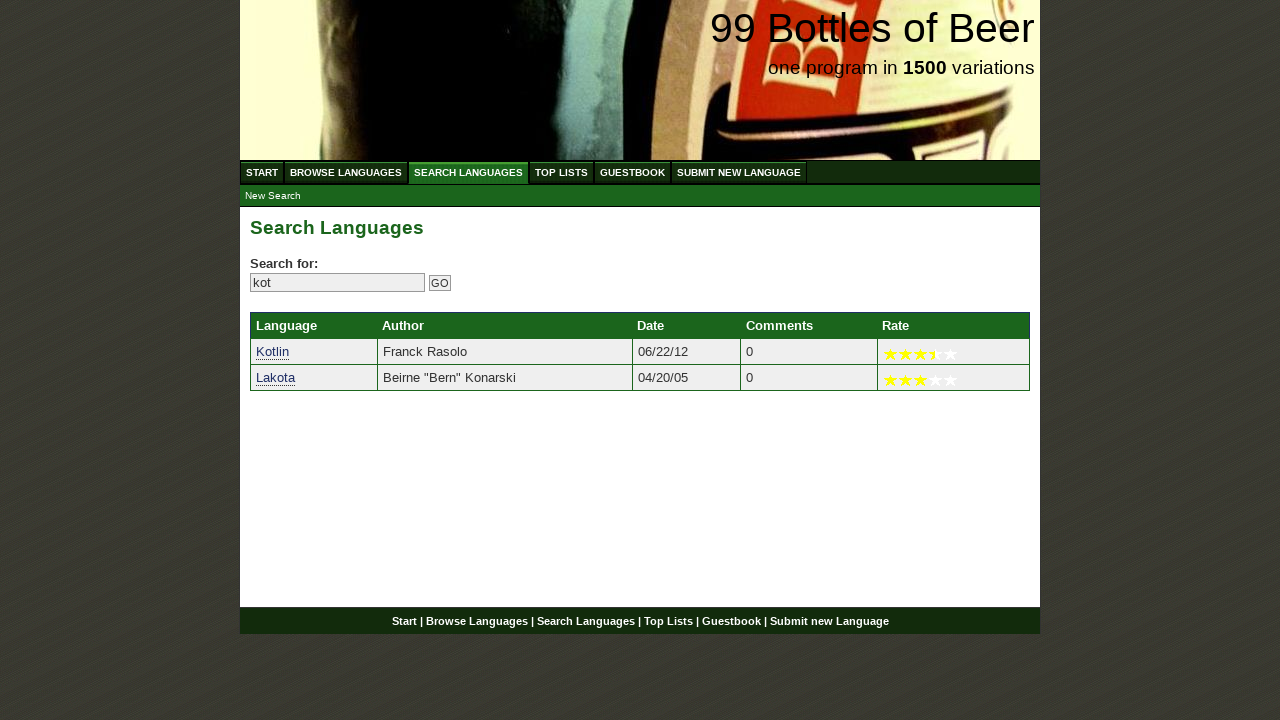

Search results loaded with language links visible
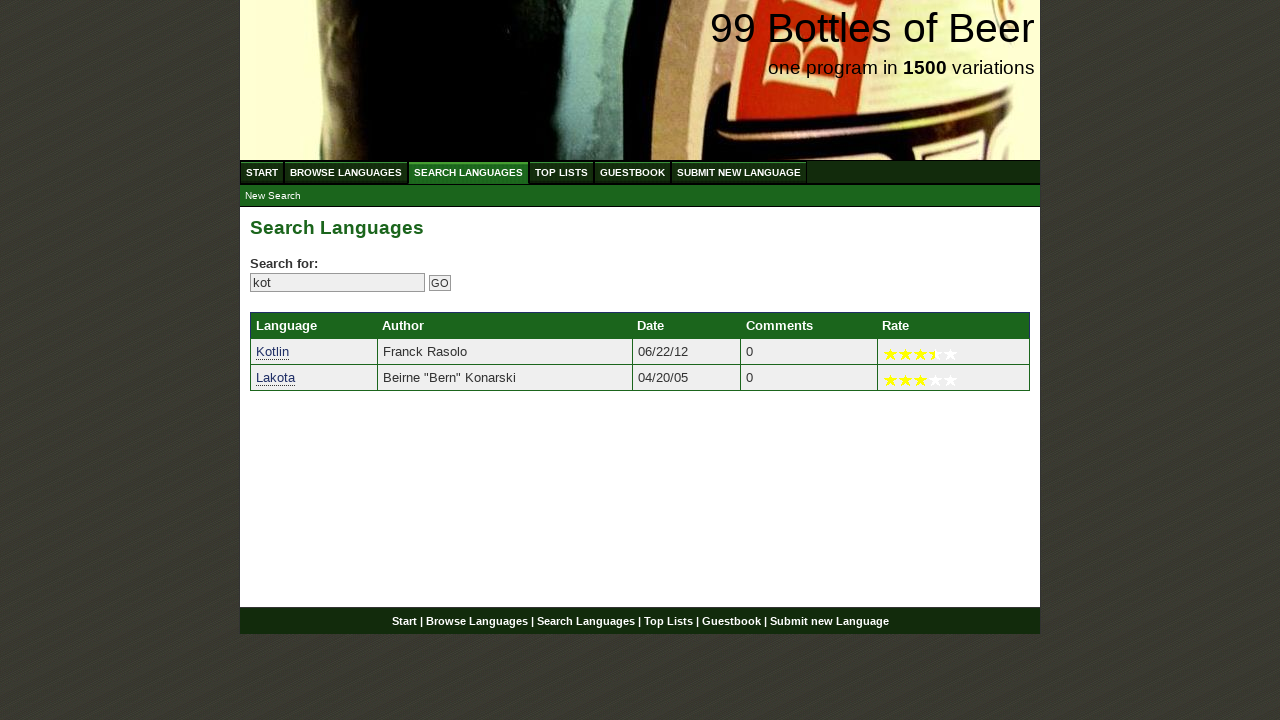

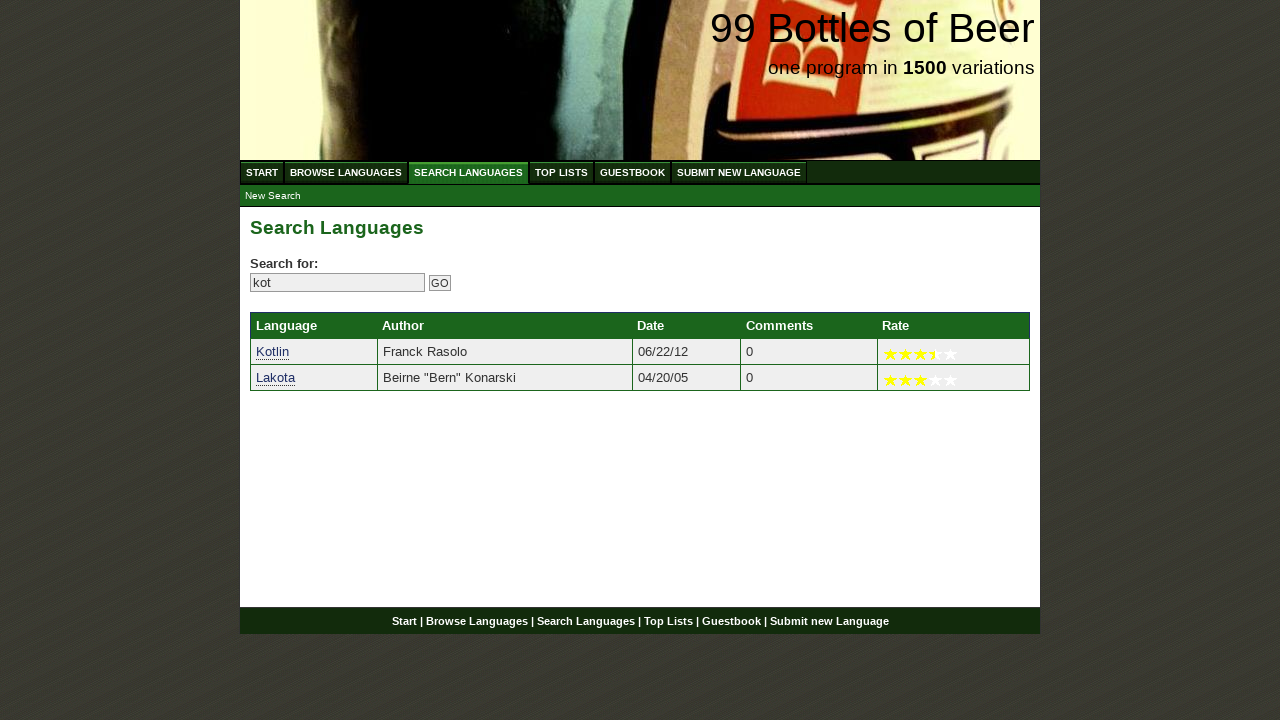